Tests gender radio button selection by clicking male and then female options

Starting URL: https://testautomationpractice.blogspot.com/

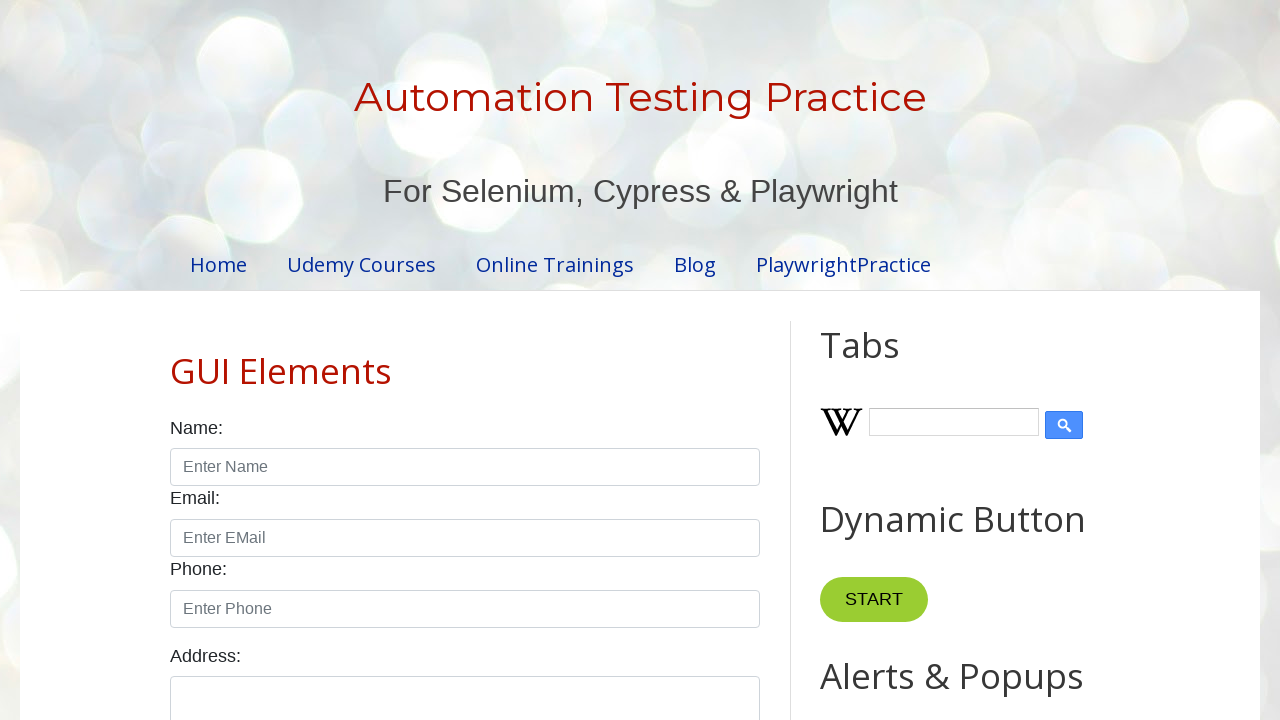

Clicked male radio button at (176, 360) on #male
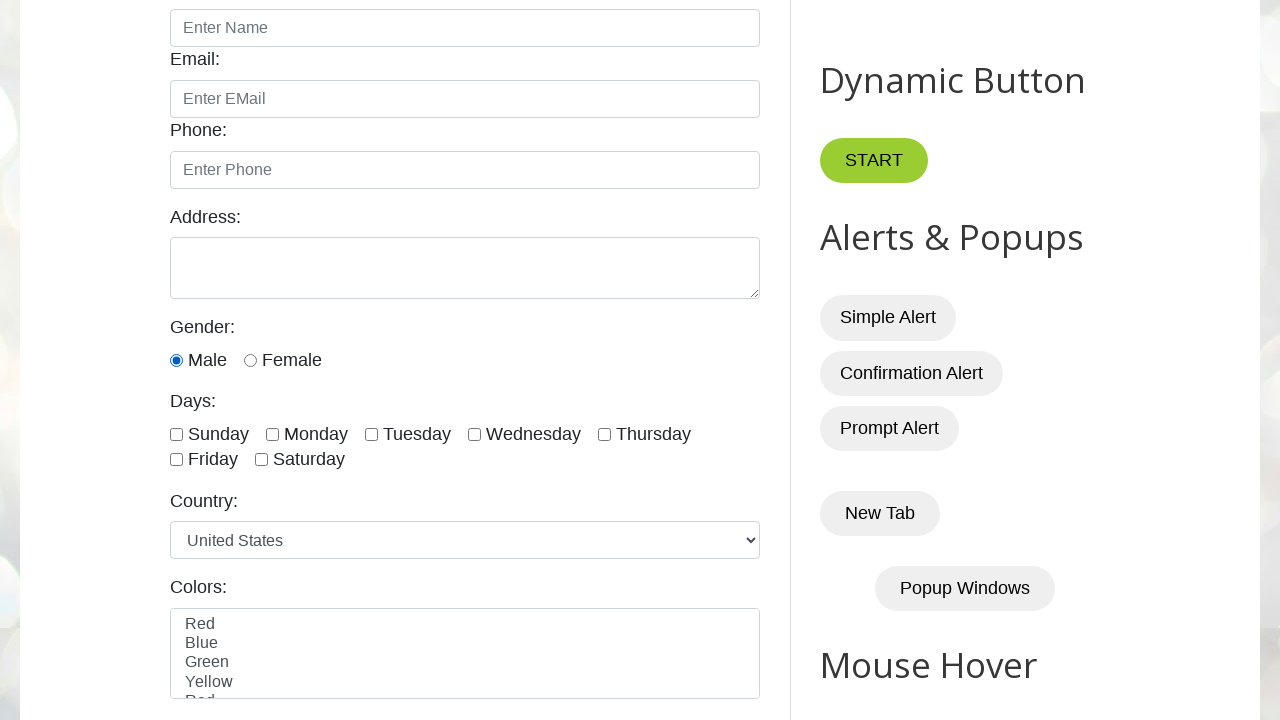

Clicked female radio button at (250, 360) on #female
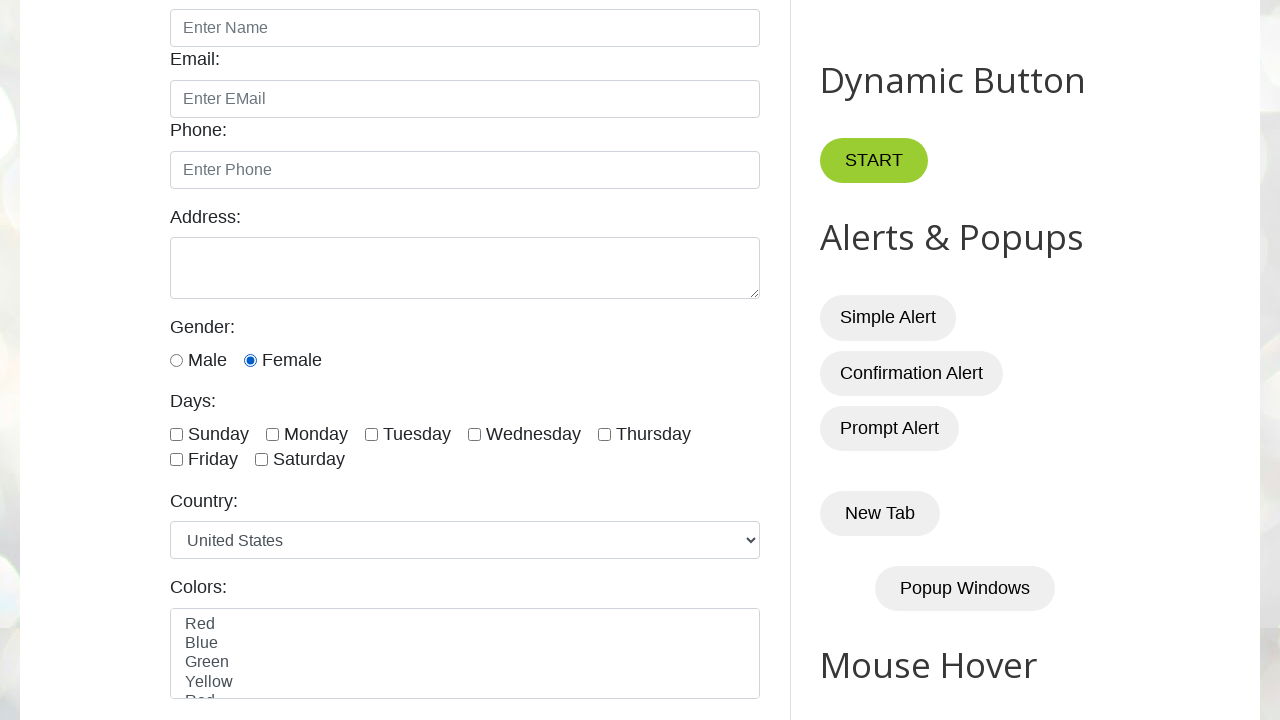

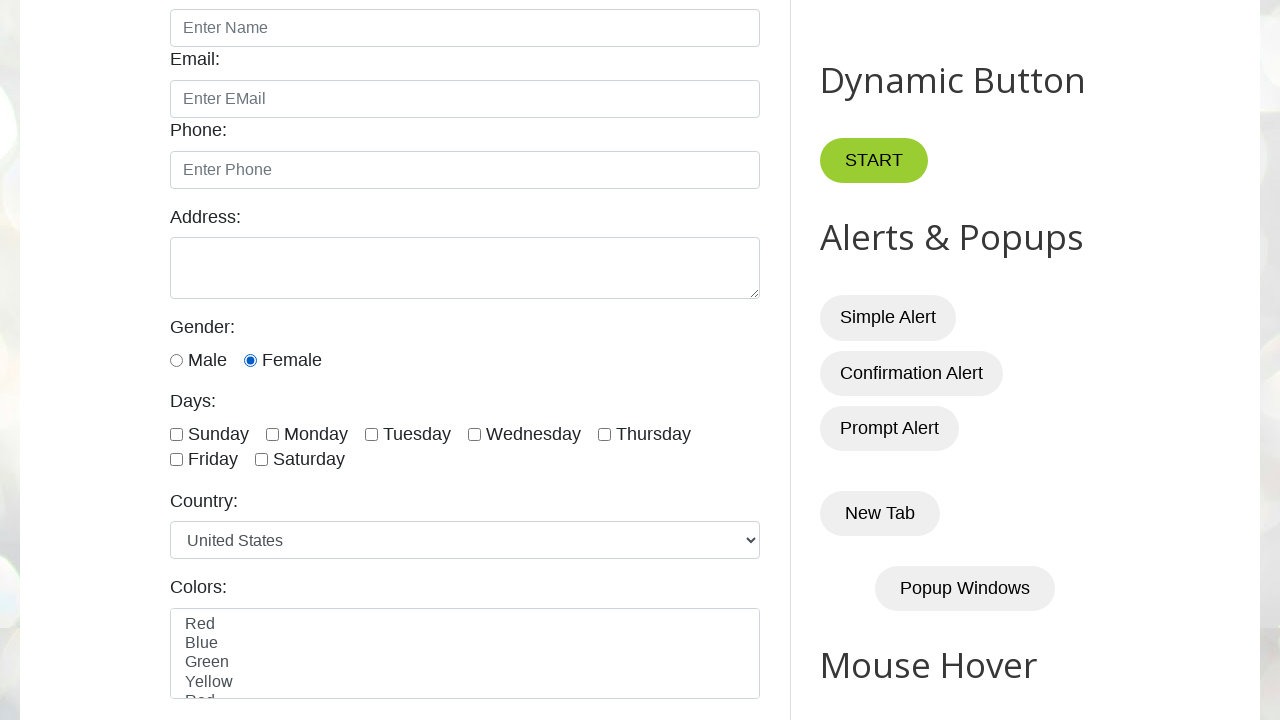